Tests form submission by filling in name and email fields, submitting the form, and verifying the confirmation message.

Starting URL: https://otus.home.kartushin.su/training.html

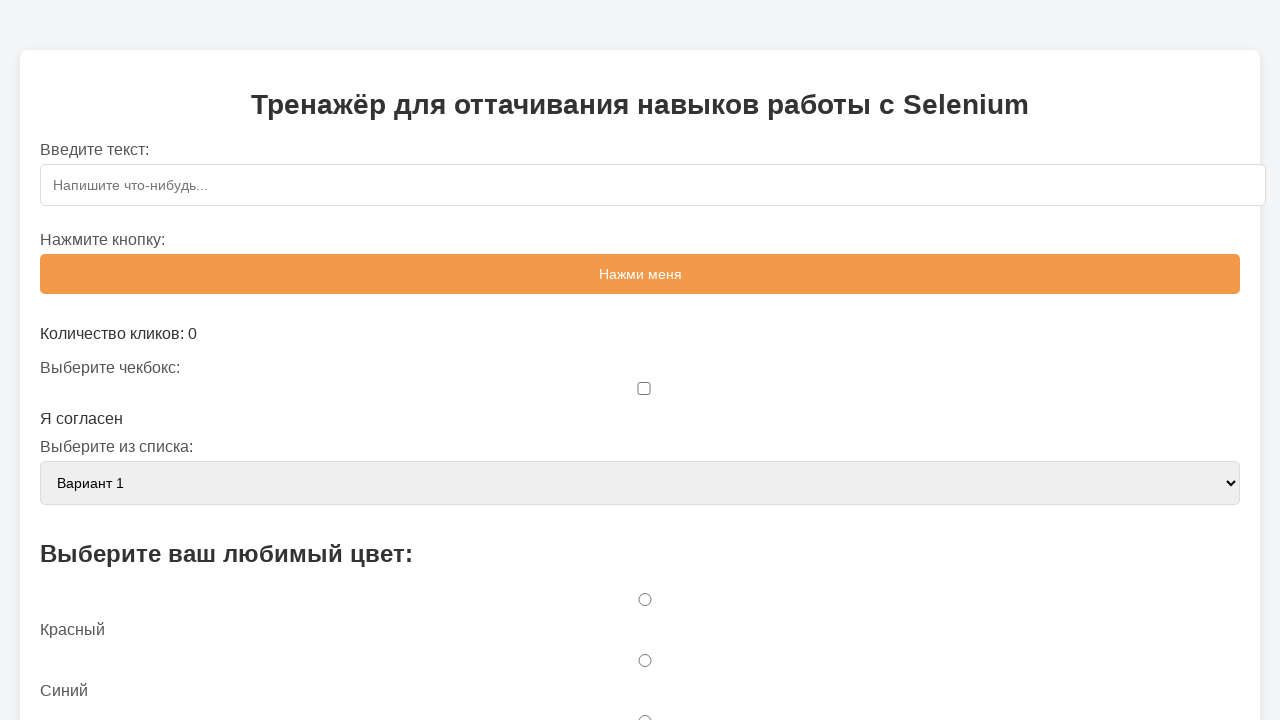

Filled name field with 'фыв' on #name
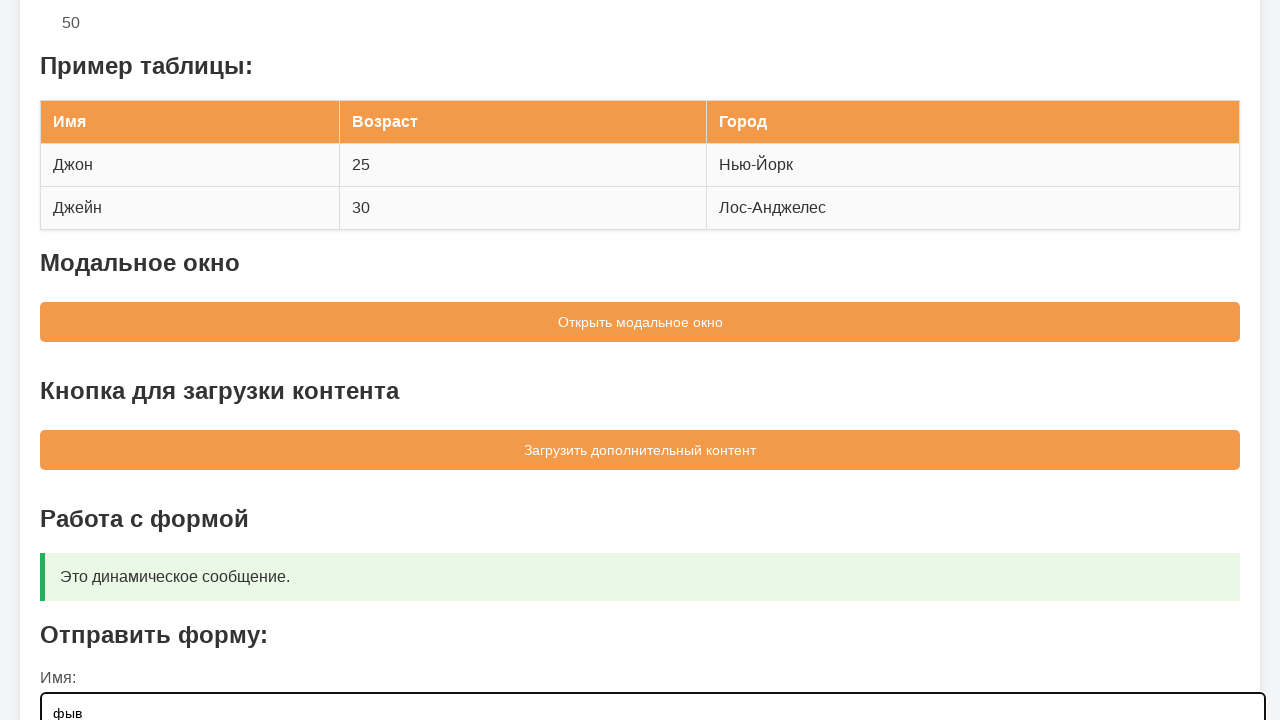

Filled email field with 'asdf@sdfg.rt' on #email
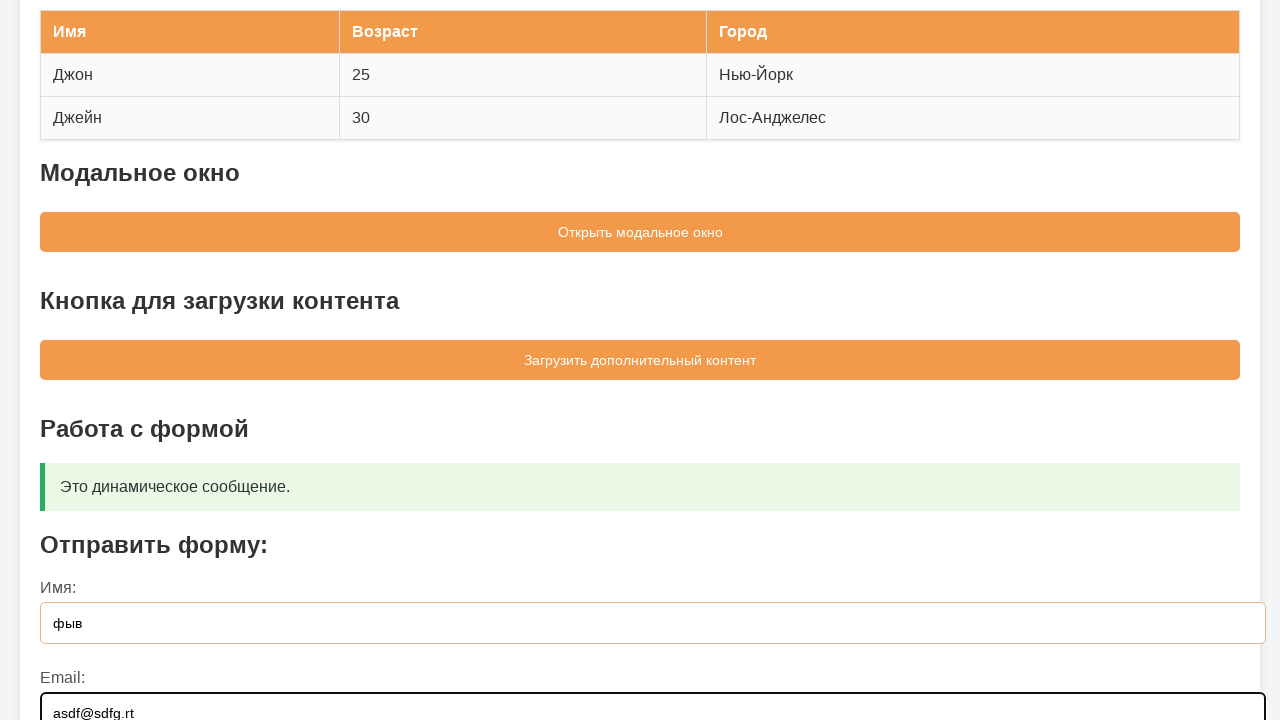

Clicked form submit button at (640, 559) on form button[type='submit']
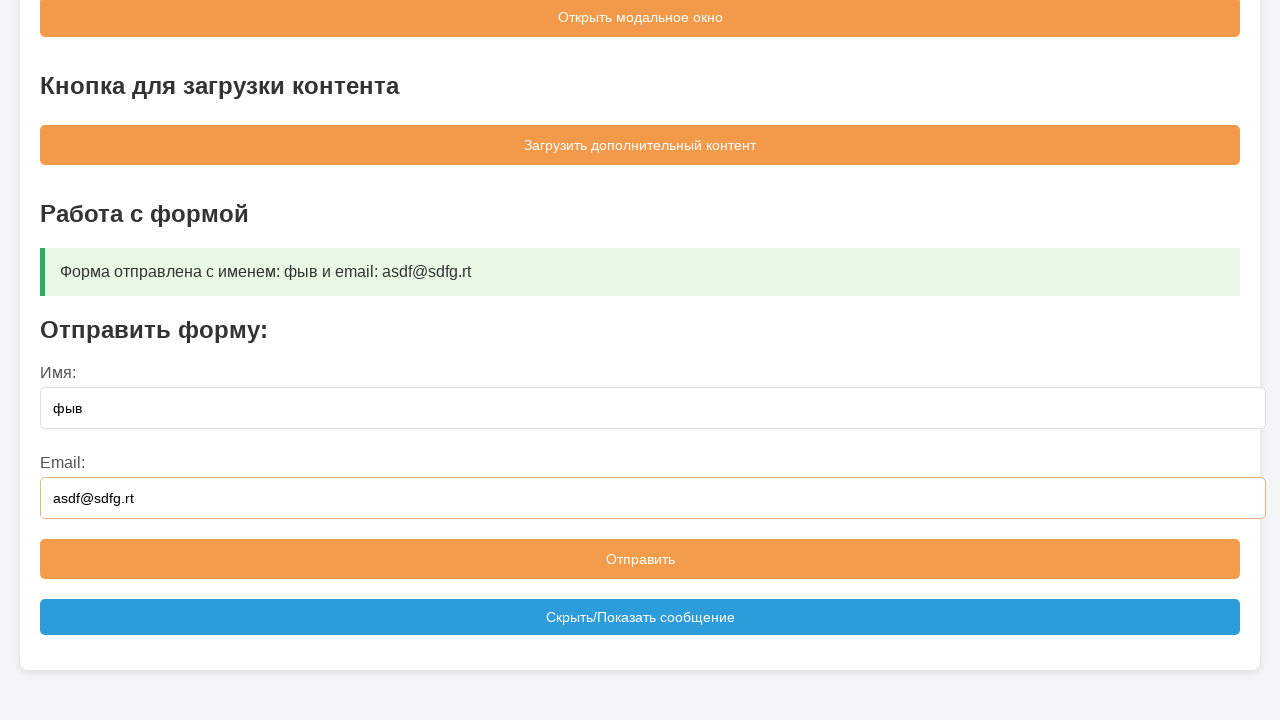

Confirmation message box appeared
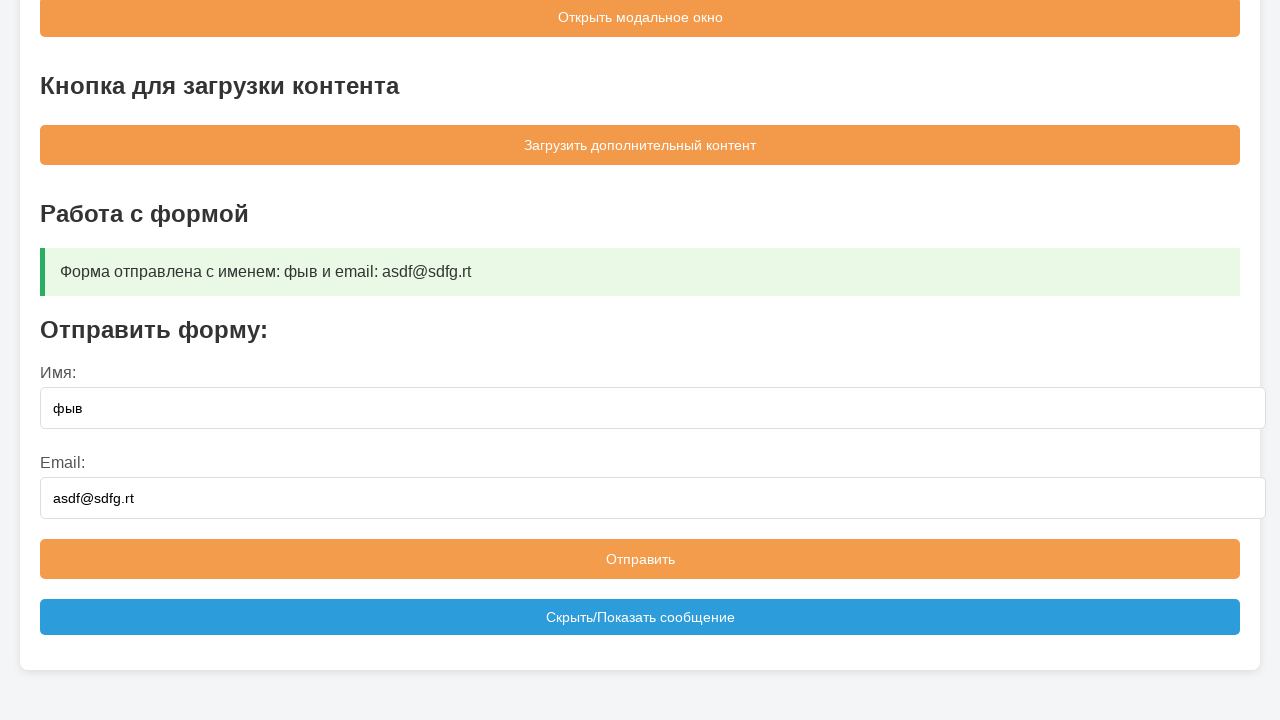

Verified confirmation message contains correct name and email
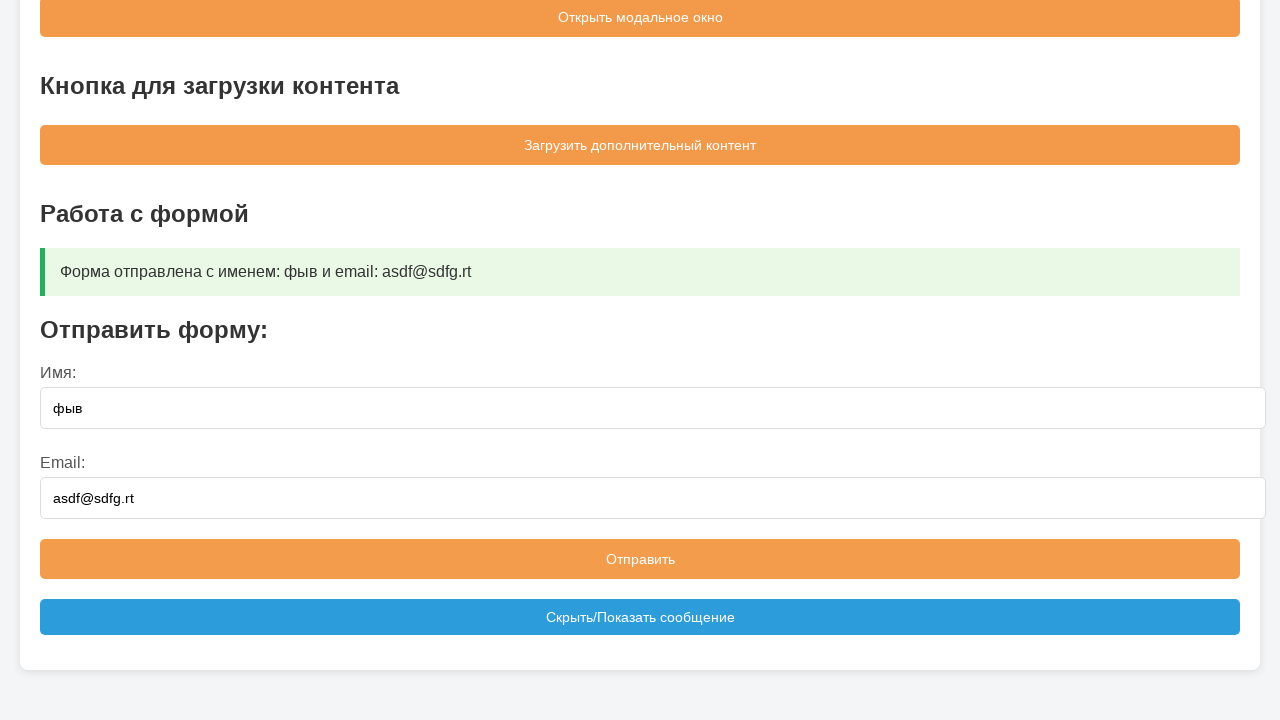

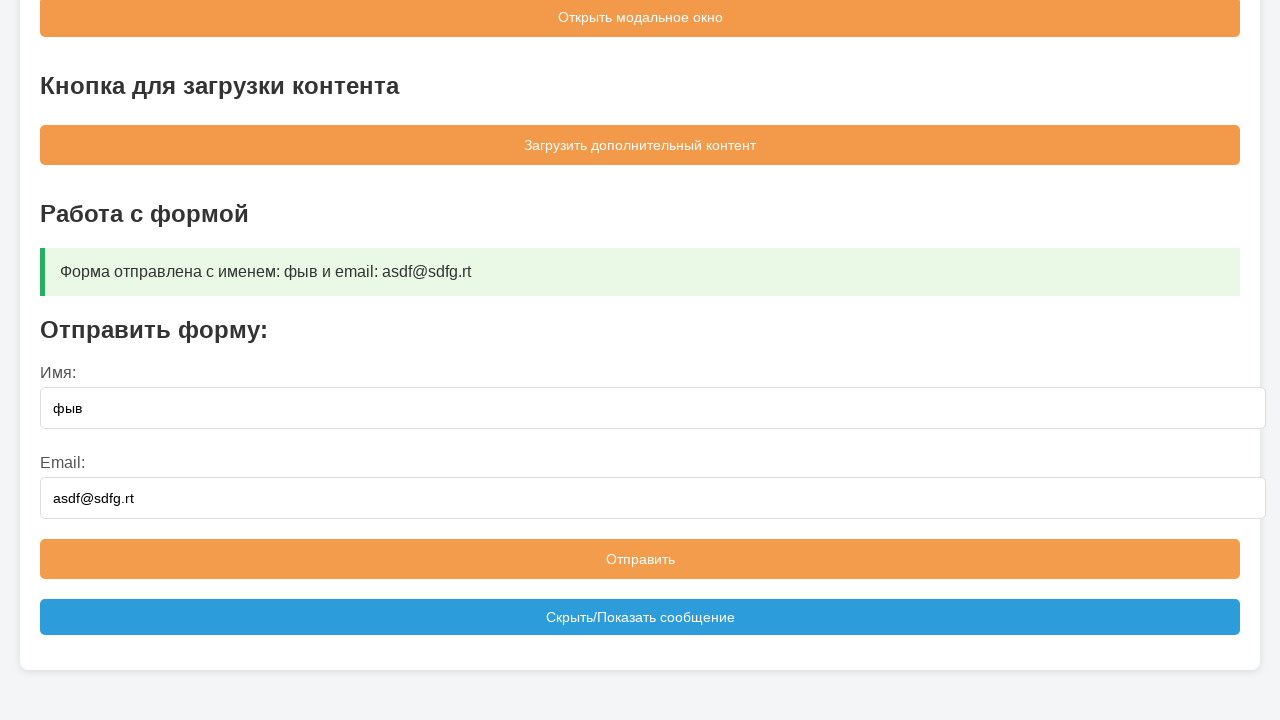